Tests the autocomplete country selector by clicking on the input field and typing a country name

Starting URL: https://rahulshettyacademy.com/AutomationPractice/

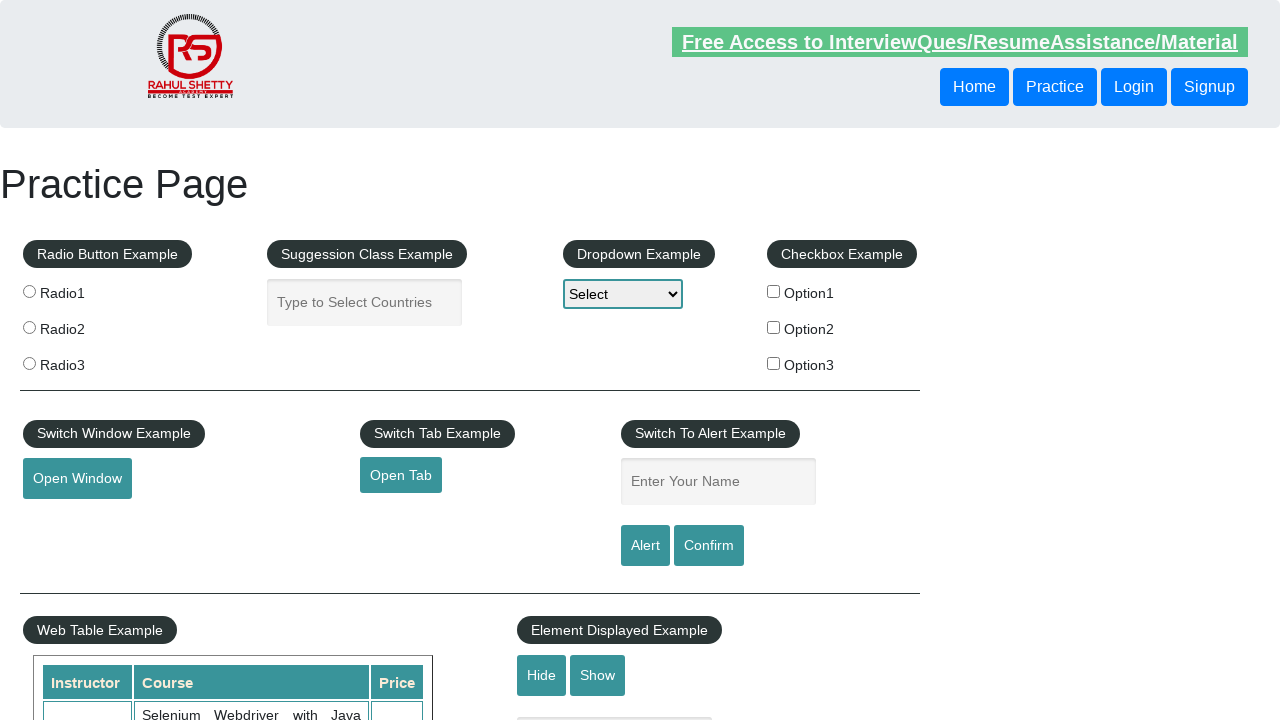

Clicked on country selection input field at (365, 302) on input[placeholder='Type to Select Countries']
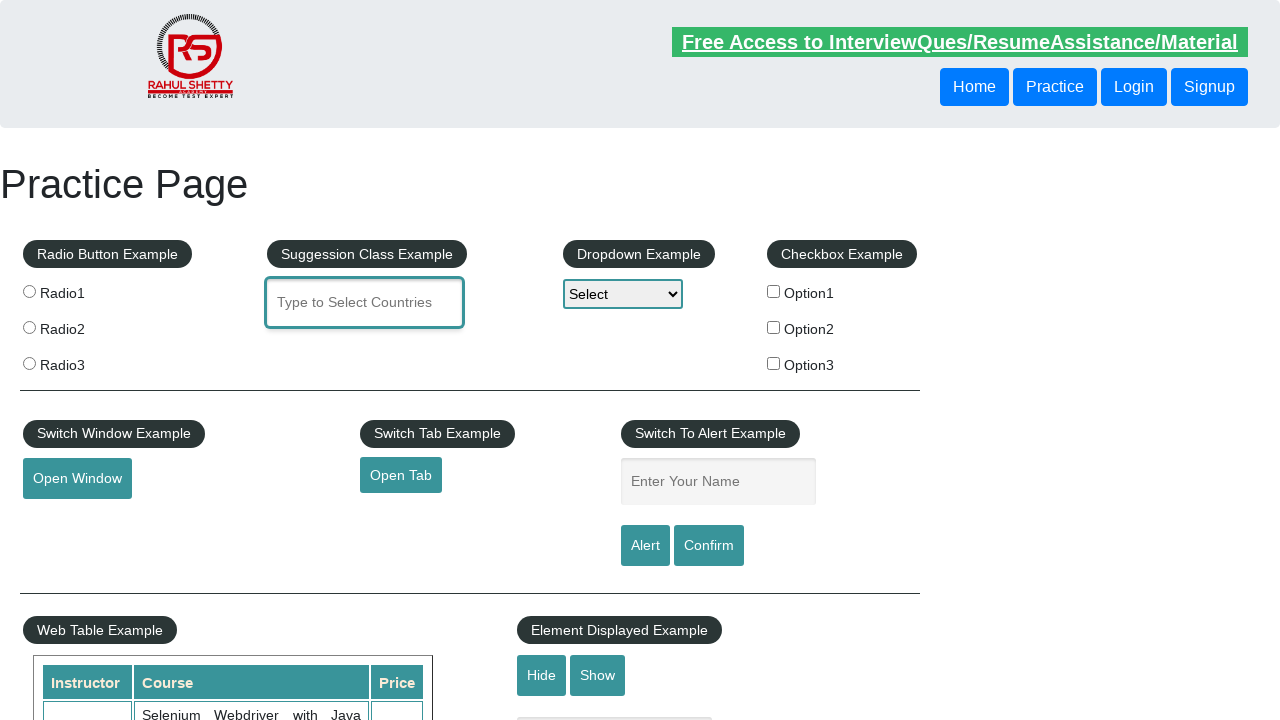

Typed 'India' into the country autocomplete field on input[placeholder='Type to Select Countries']
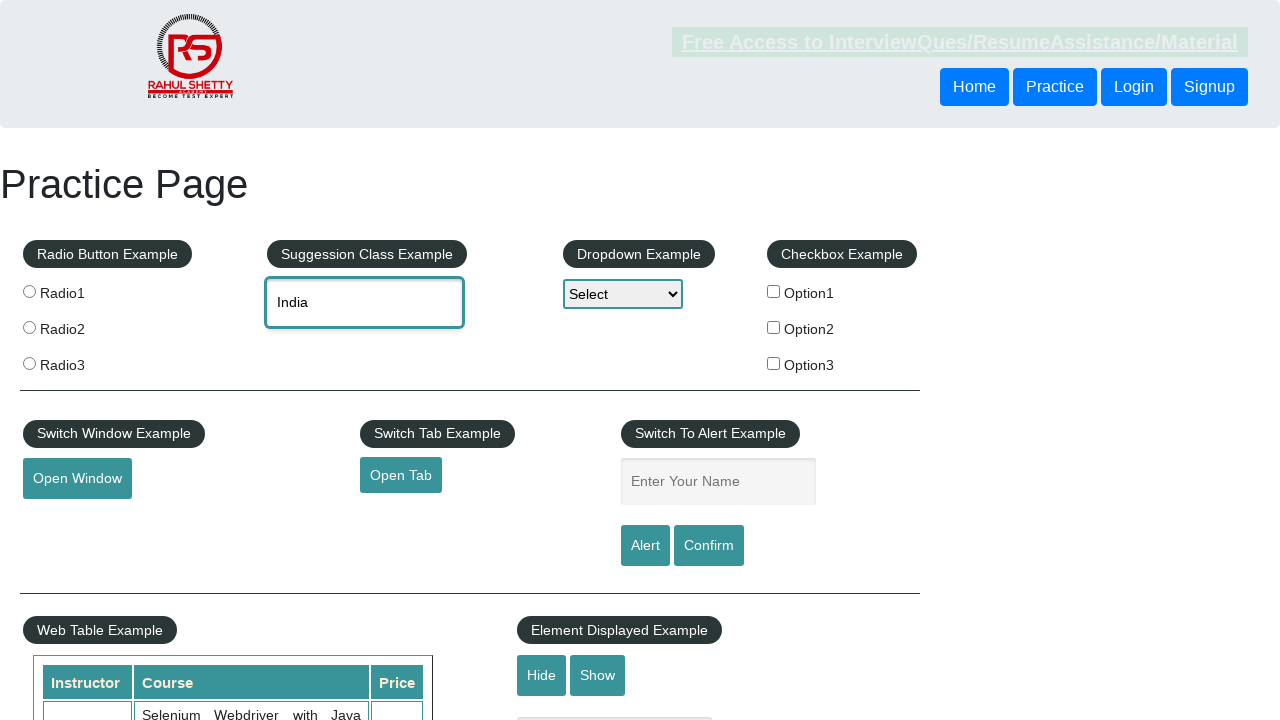

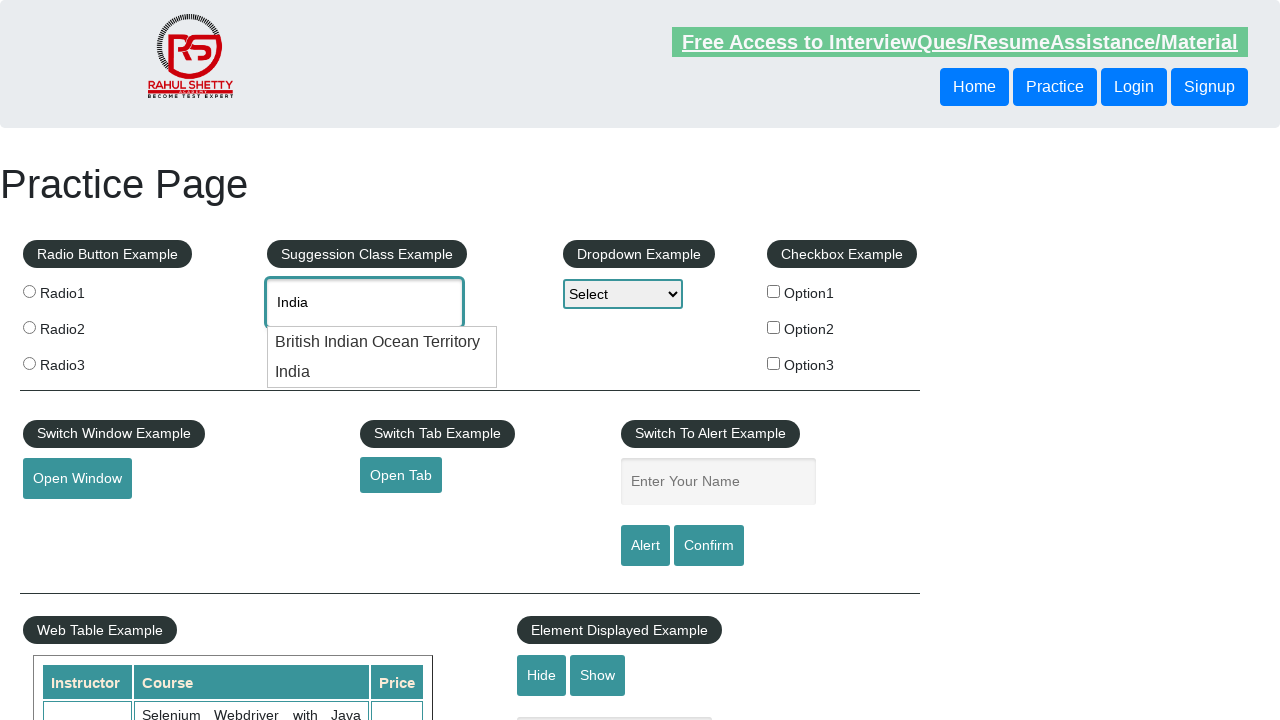